Tests jQuery UI drag and drop functionality by dragging an element and dropping it onto a target area within an iframe

Starting URL: https://www.jqueryui.com/droppable/

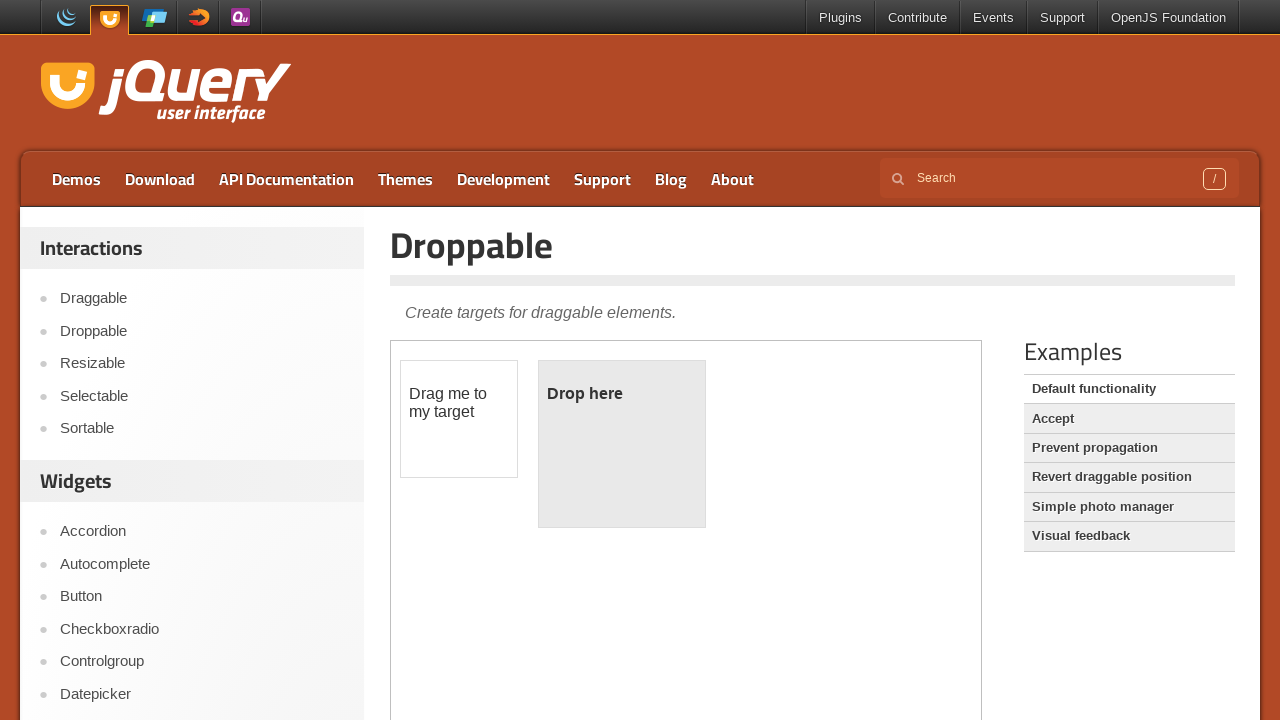

Waited for demo iframe to load
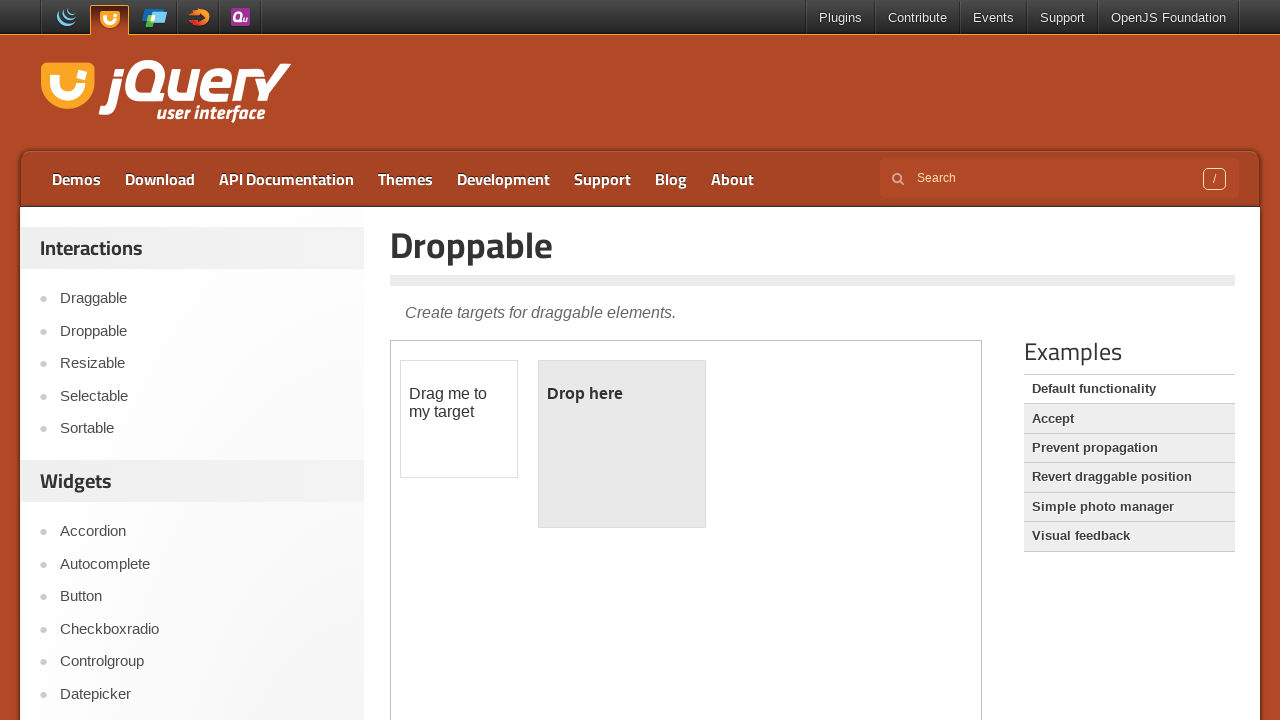

Switched to iframe content frame
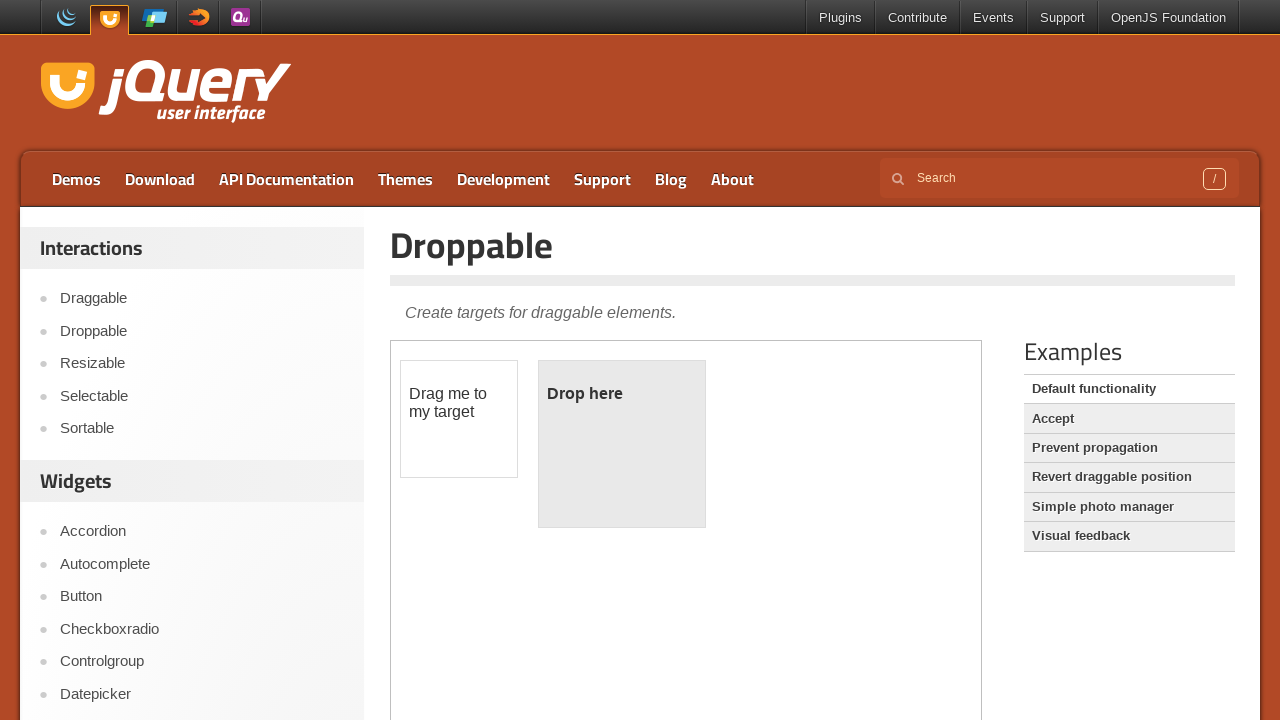

Located draggable element within iframe
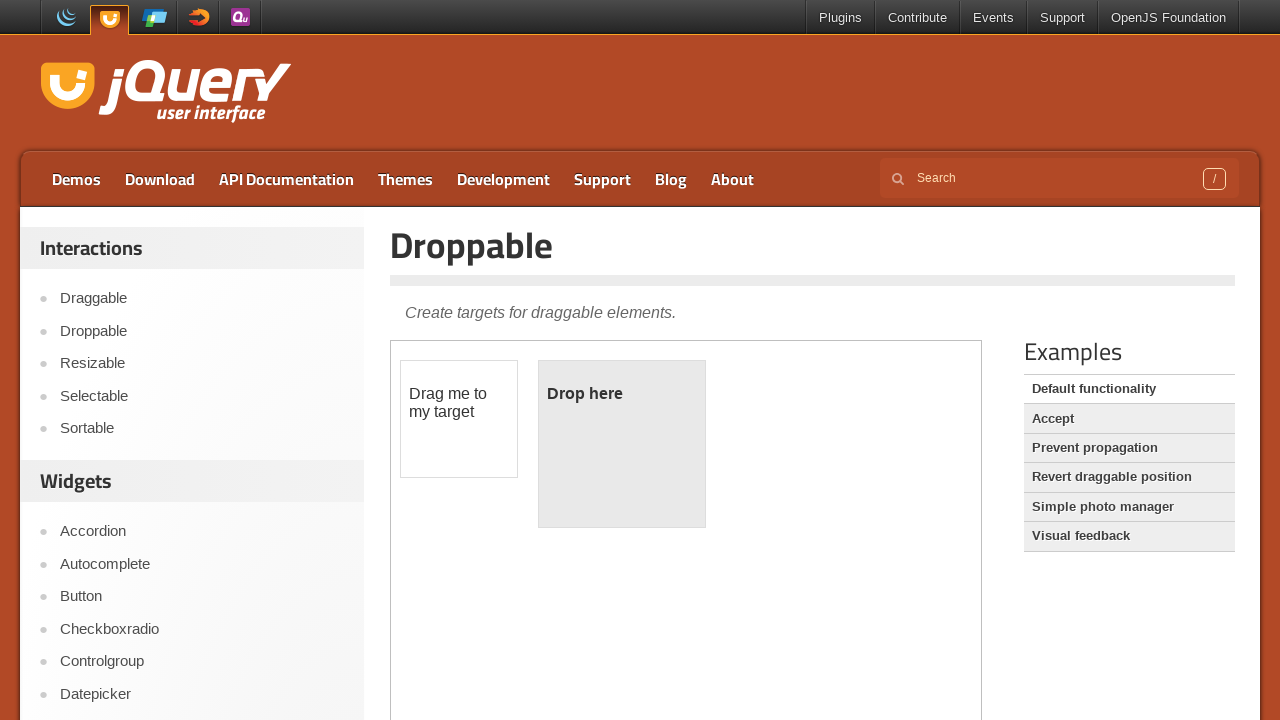

Located droppable target element within iframe
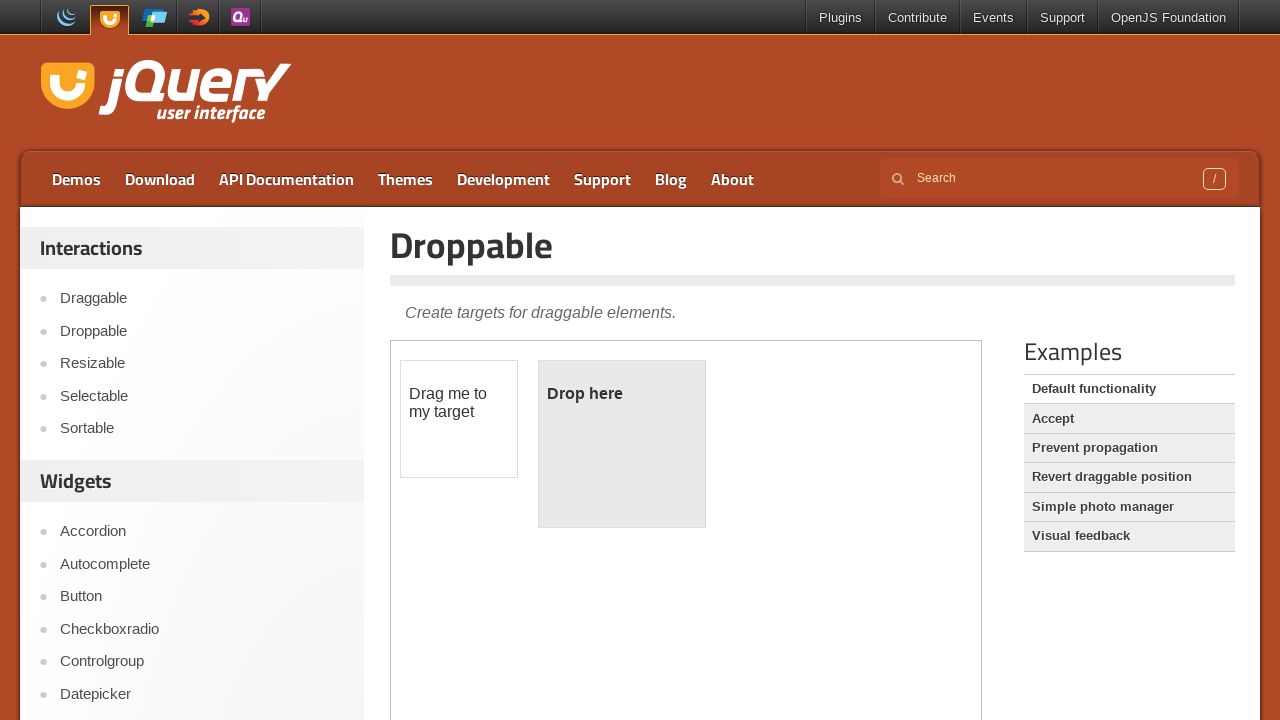

Dragged element and dropped it onto target area at (622, 444)
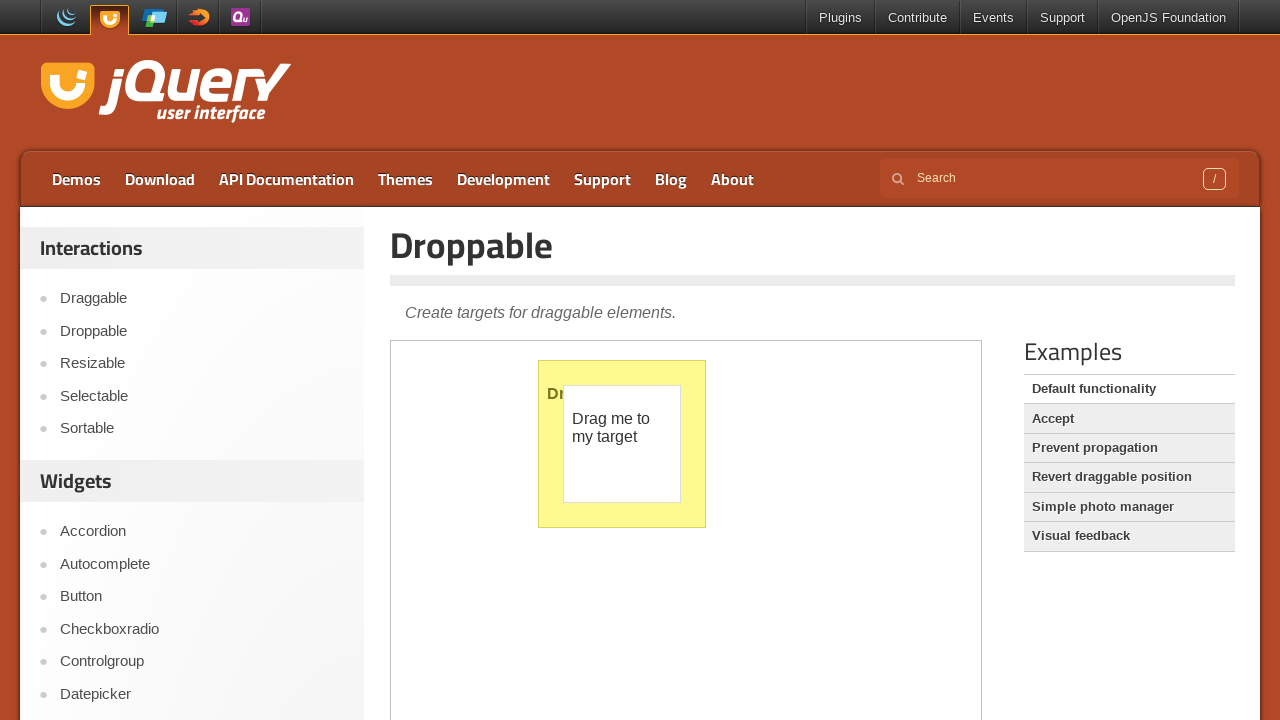

Verified drop was successful by confirming highlight state
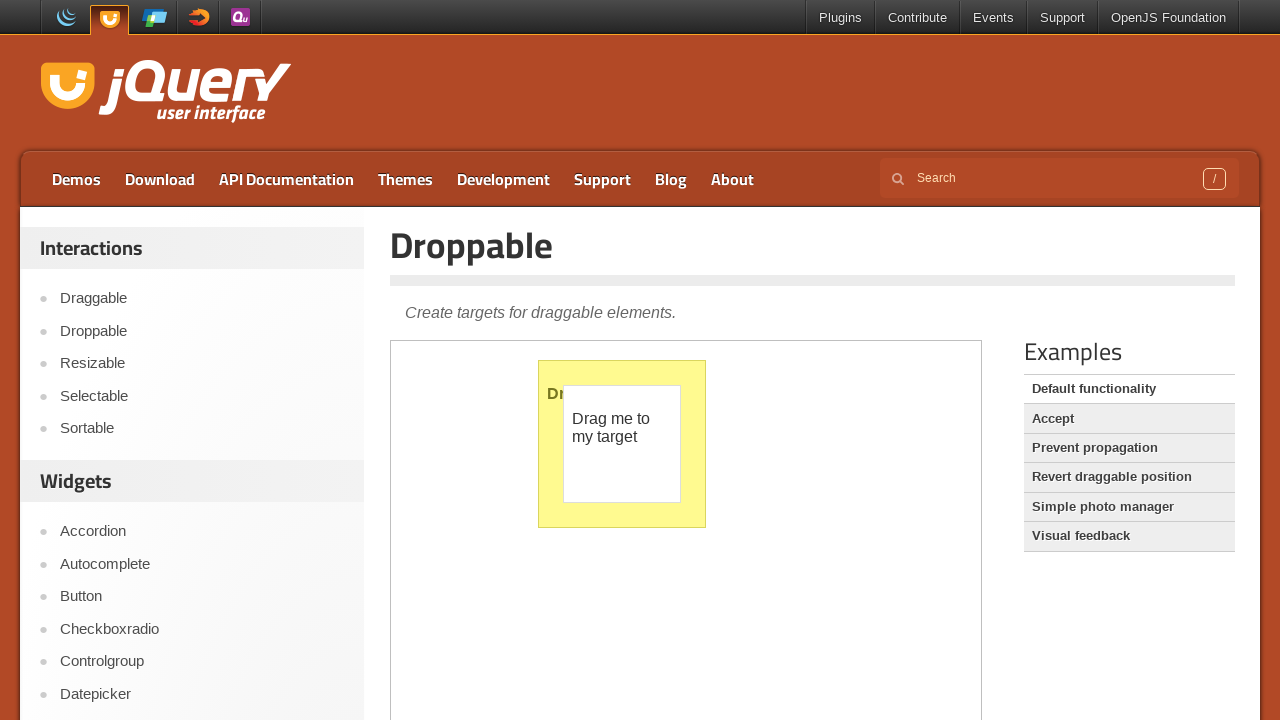

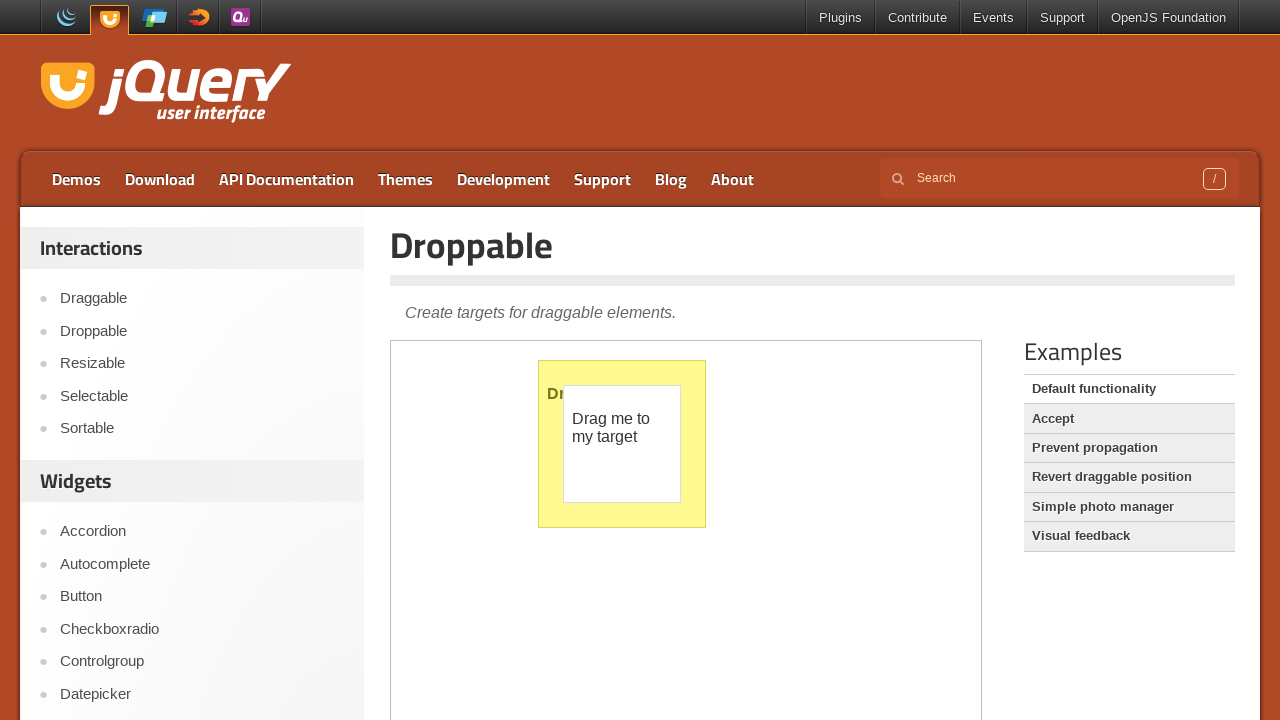